Tests a registration form on a practice website by filling in personal details (SSN, name, address, phone, username, email, password) and submitting, then verifies the success message appears and clicks the login button.

Starting URL: https://claruswaysda.github.io/form.html

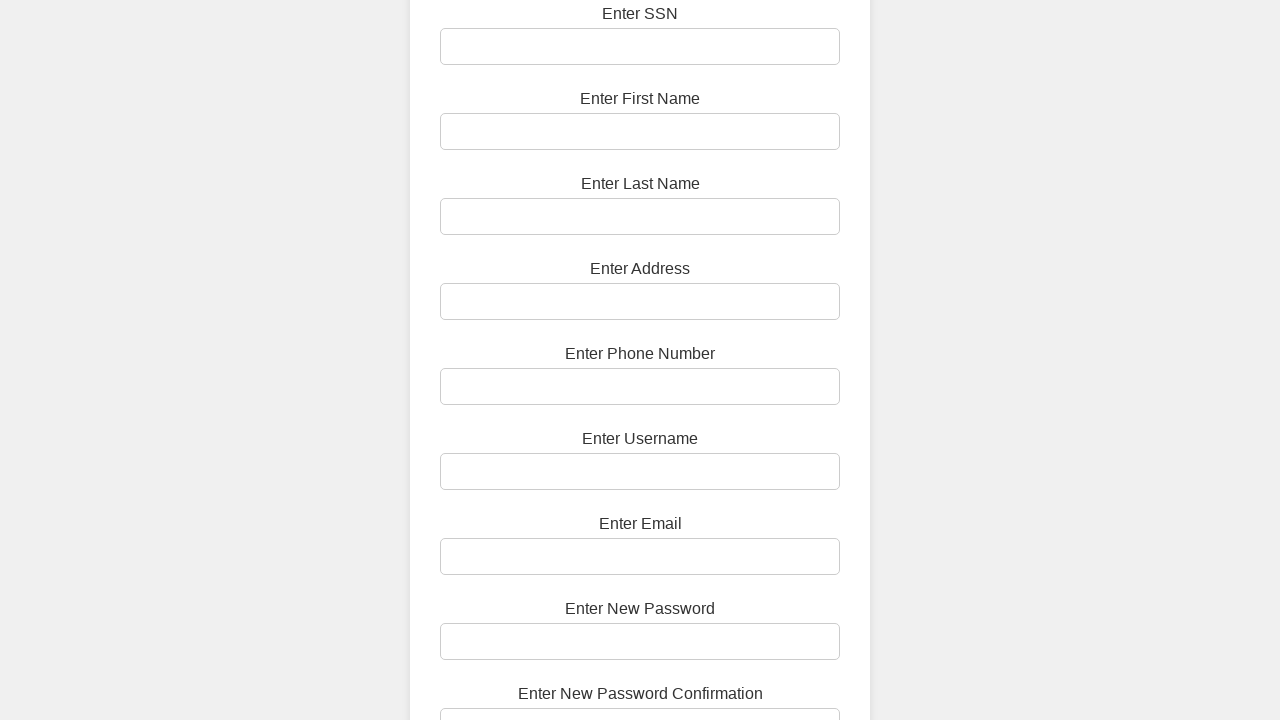

Filled SSN field with '456-78-9012' on input#ssn
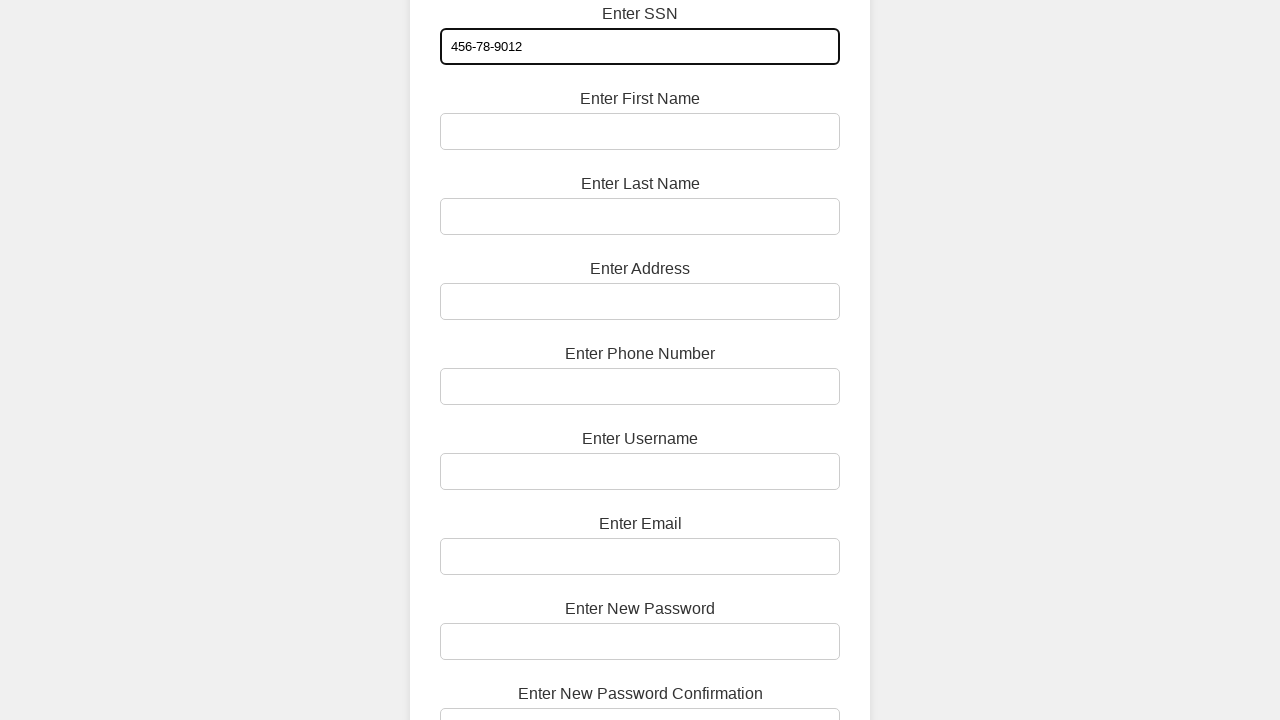

Filled first name field with 'Sarah' on input#first-name
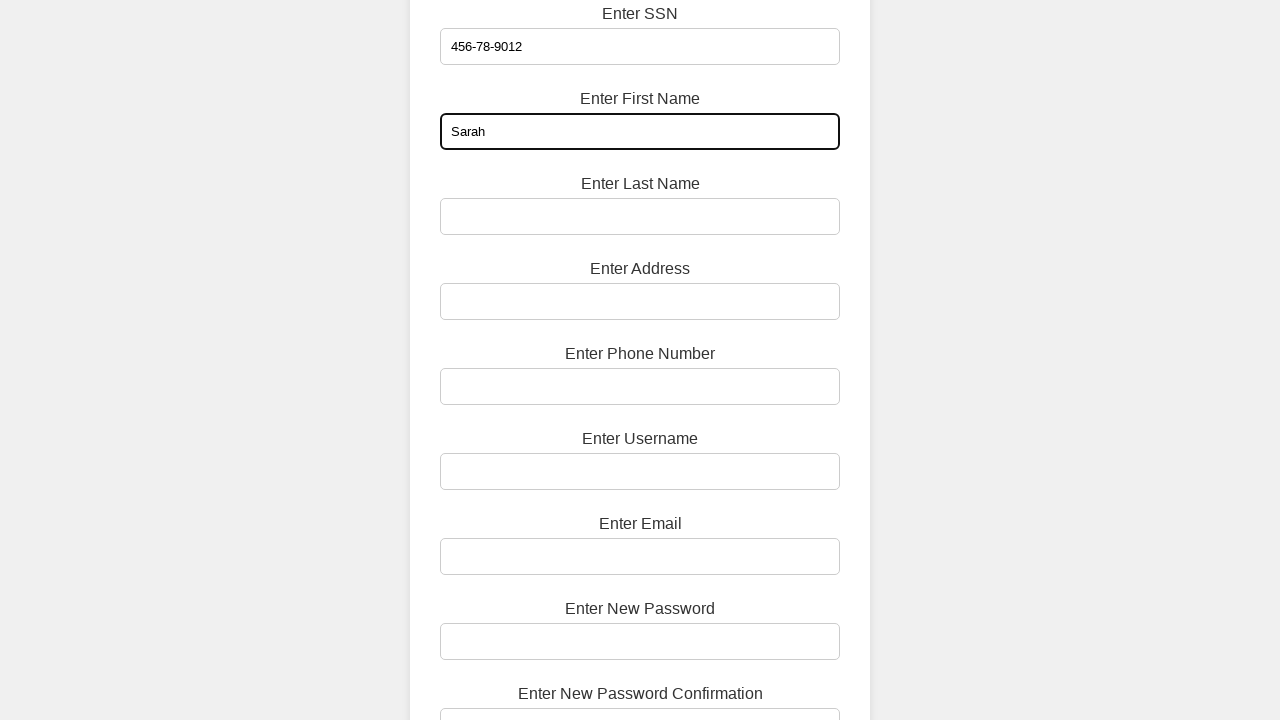

Filled last name field with 'Johnson' on input#last-name
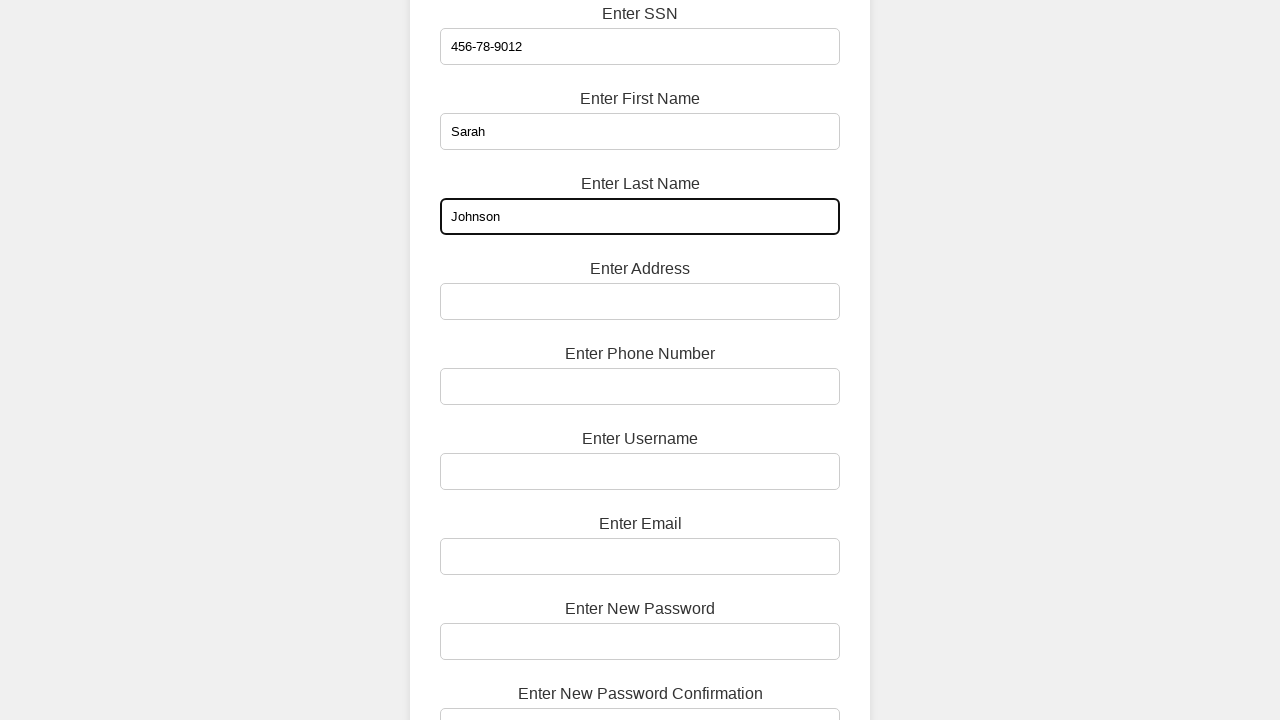

Filled address field with '456 Oak Avenue' on input#address
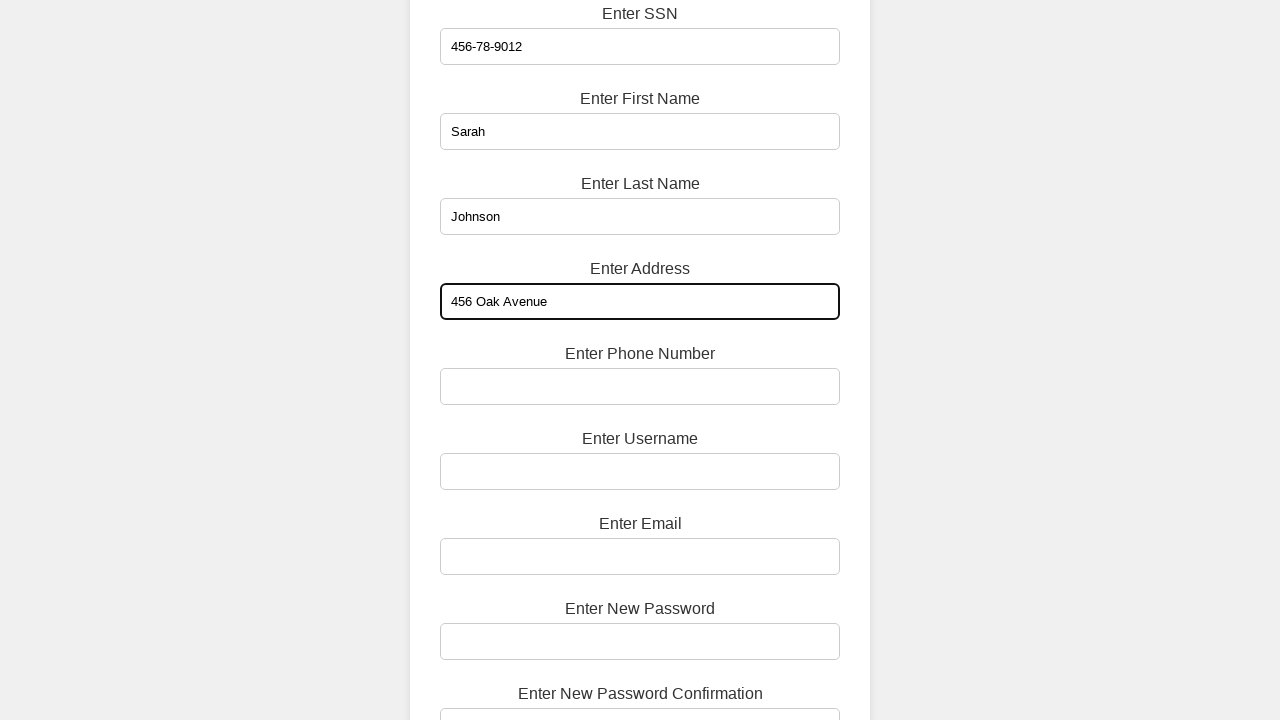

Filled phone number field with '5551234567' on input#phone
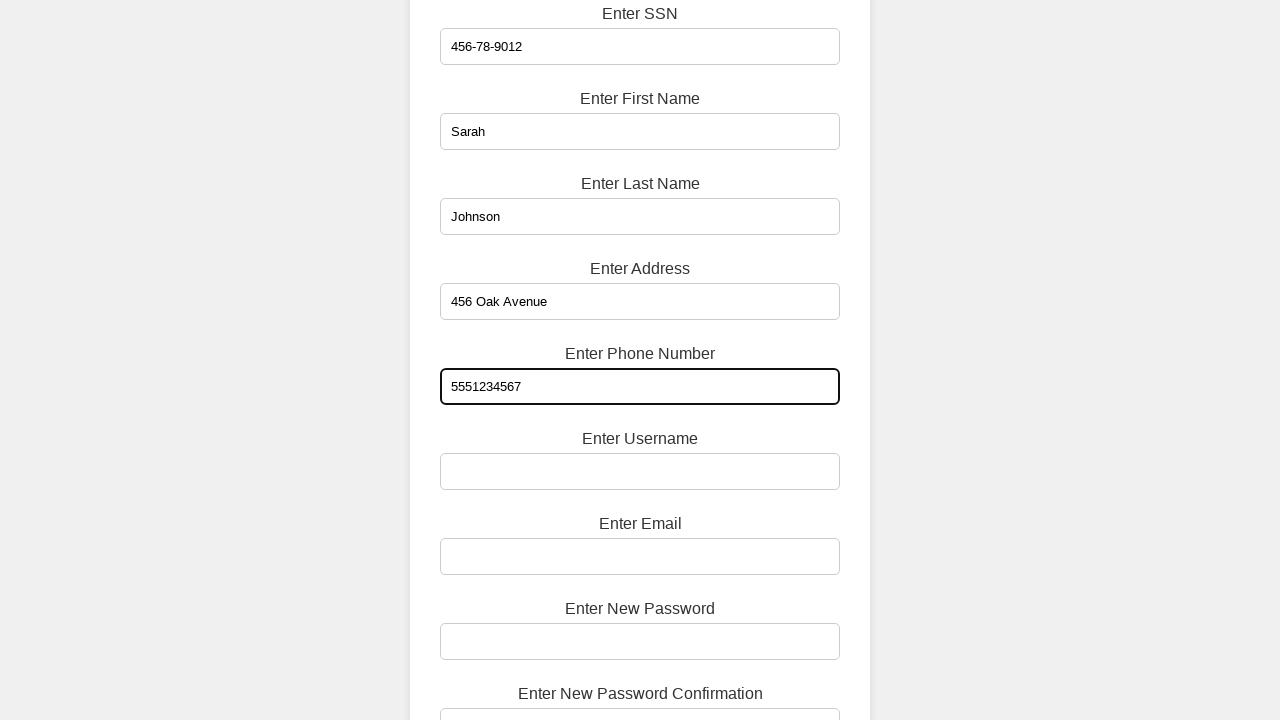

Filled username field with 'sarahjohnson' on input#username
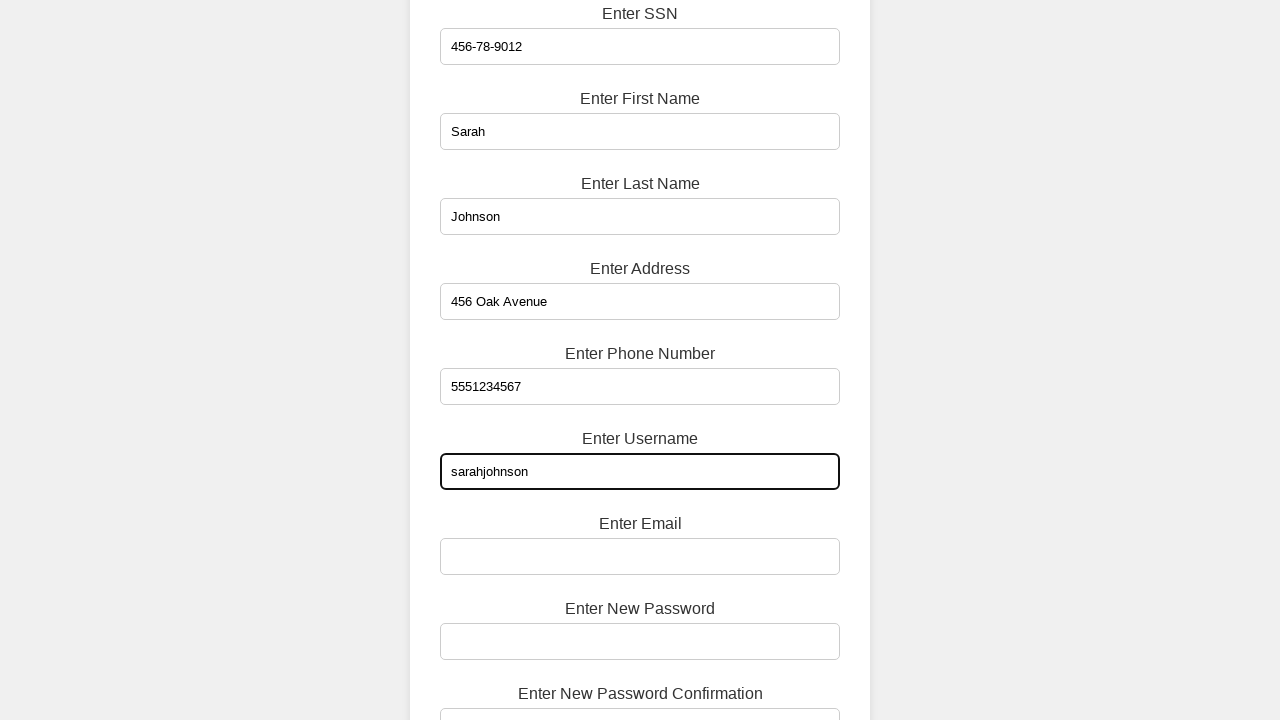

Filled email field with 'sarah.johnson@testmail.com' on input#email
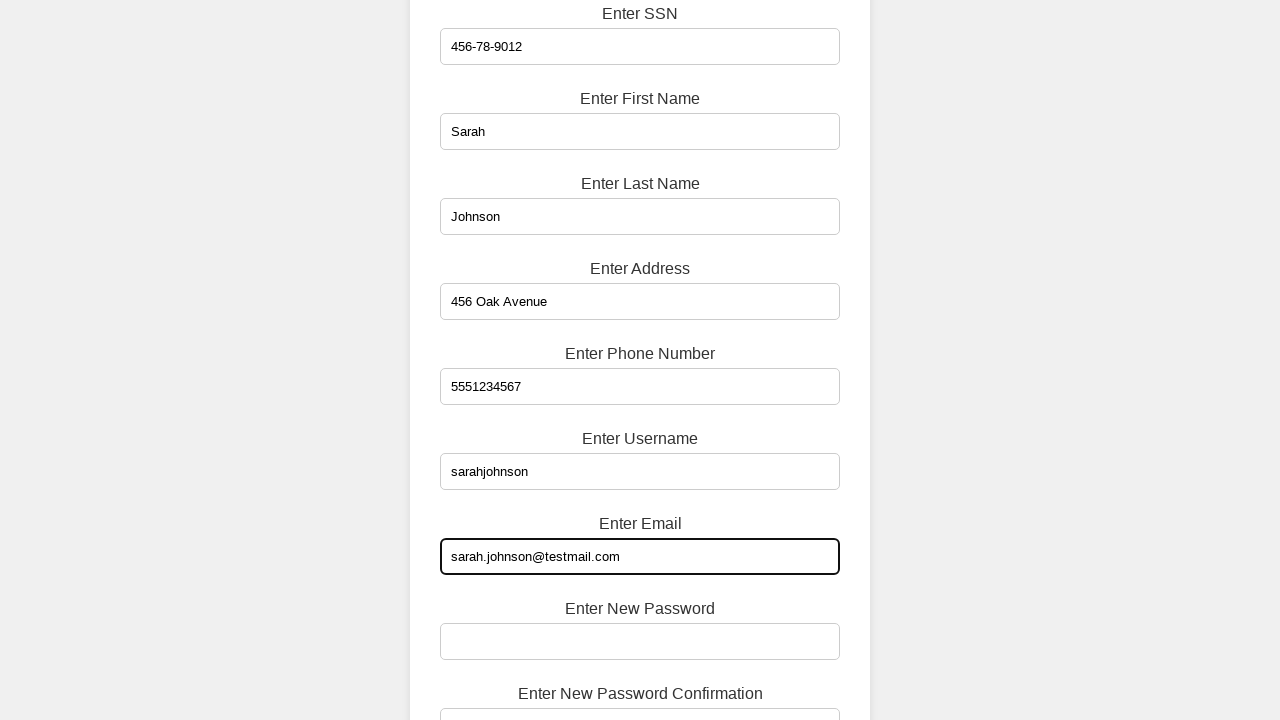

Filled password field with 'SecurePass123' on input#password
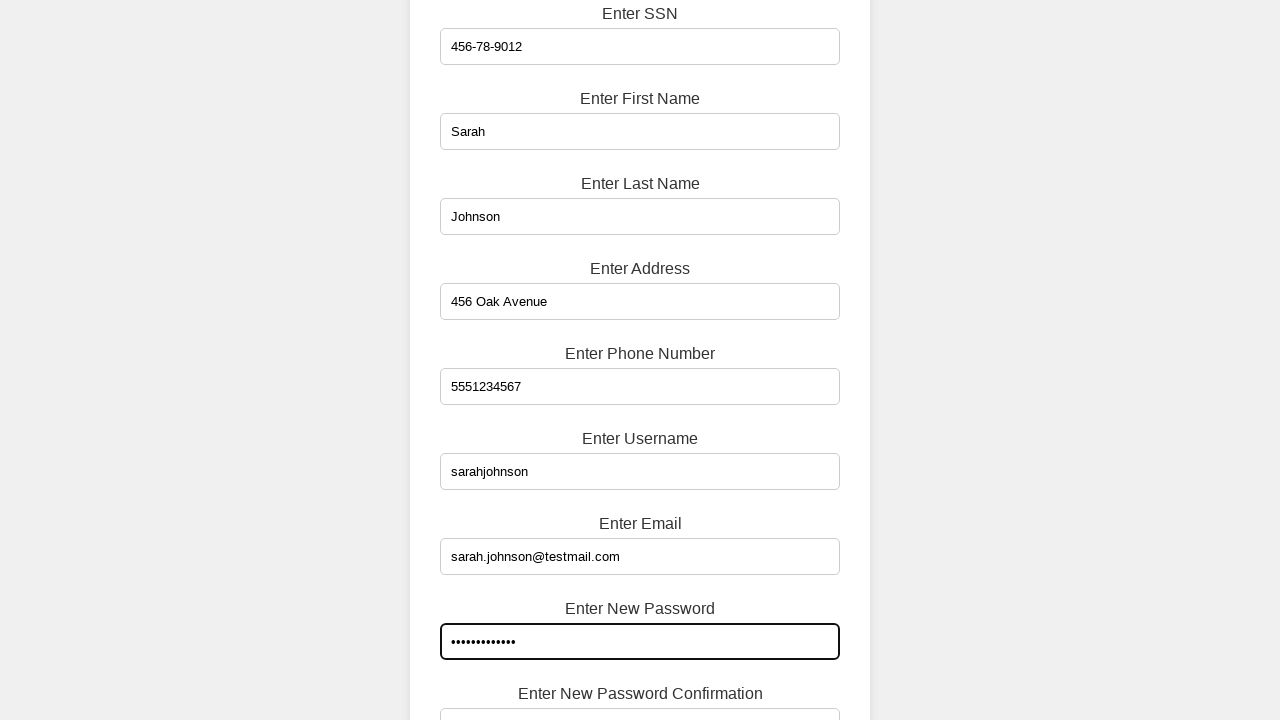

Filled confirm password field with 'SecurePass123' on input#confirm-password
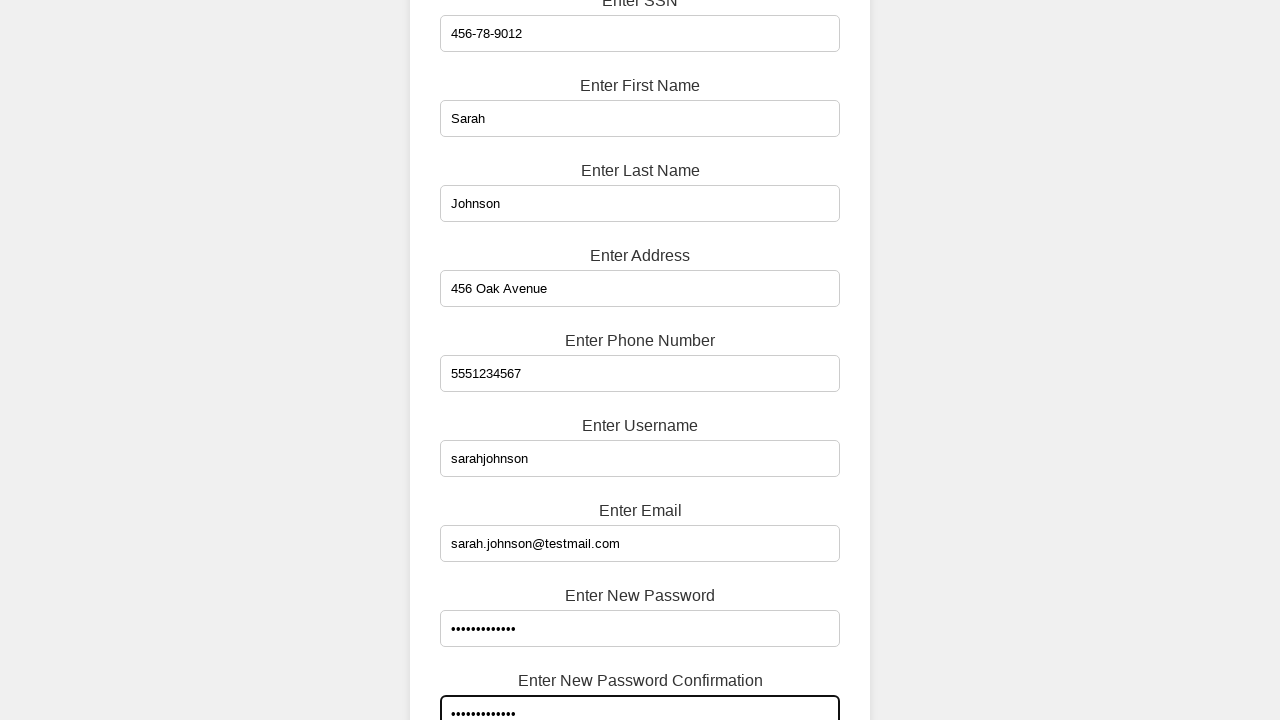

Clicked submit button to submit registration form at (640, 672) on button[type='submit']
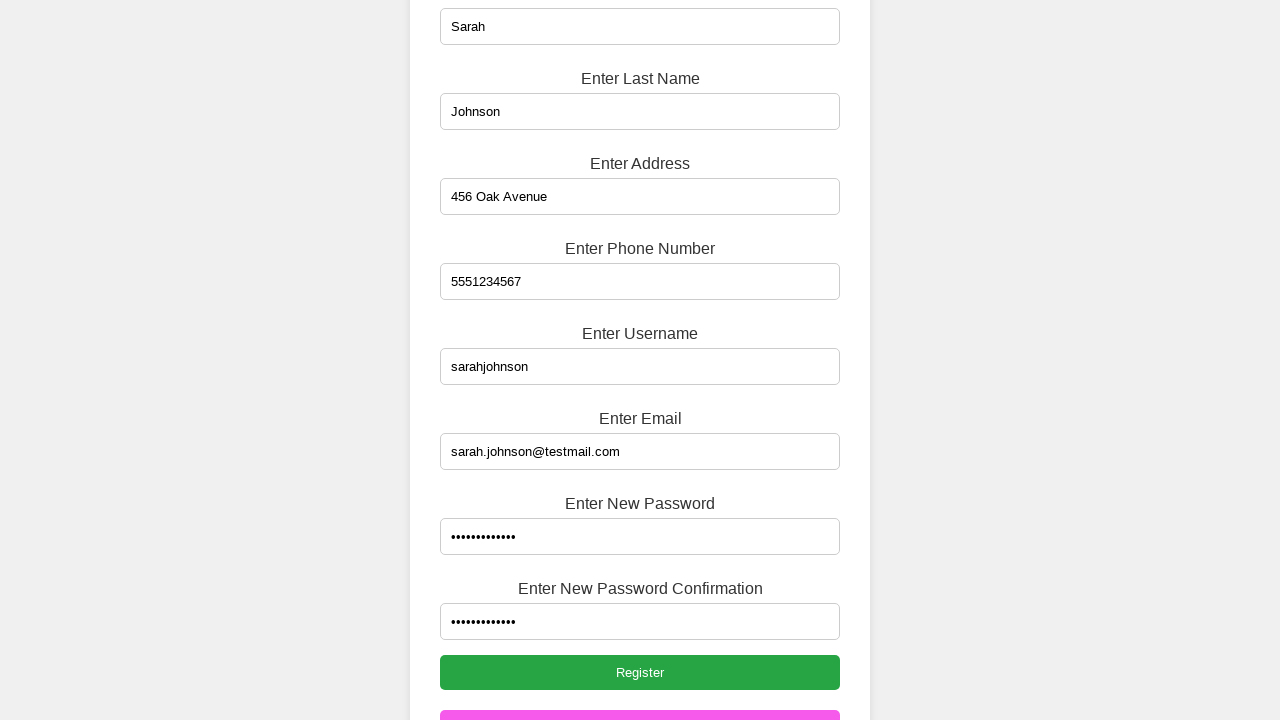

Success message appeared and is visible
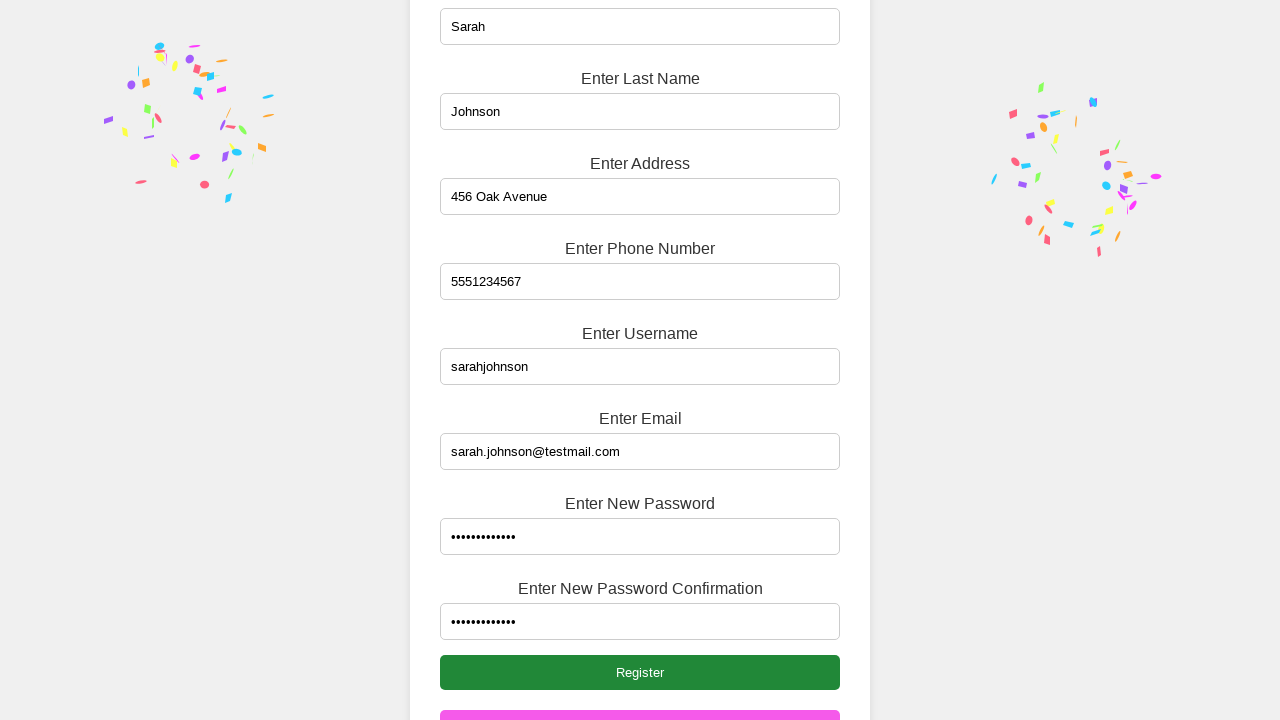

Clicked login button at (640, 663) on button.login-button
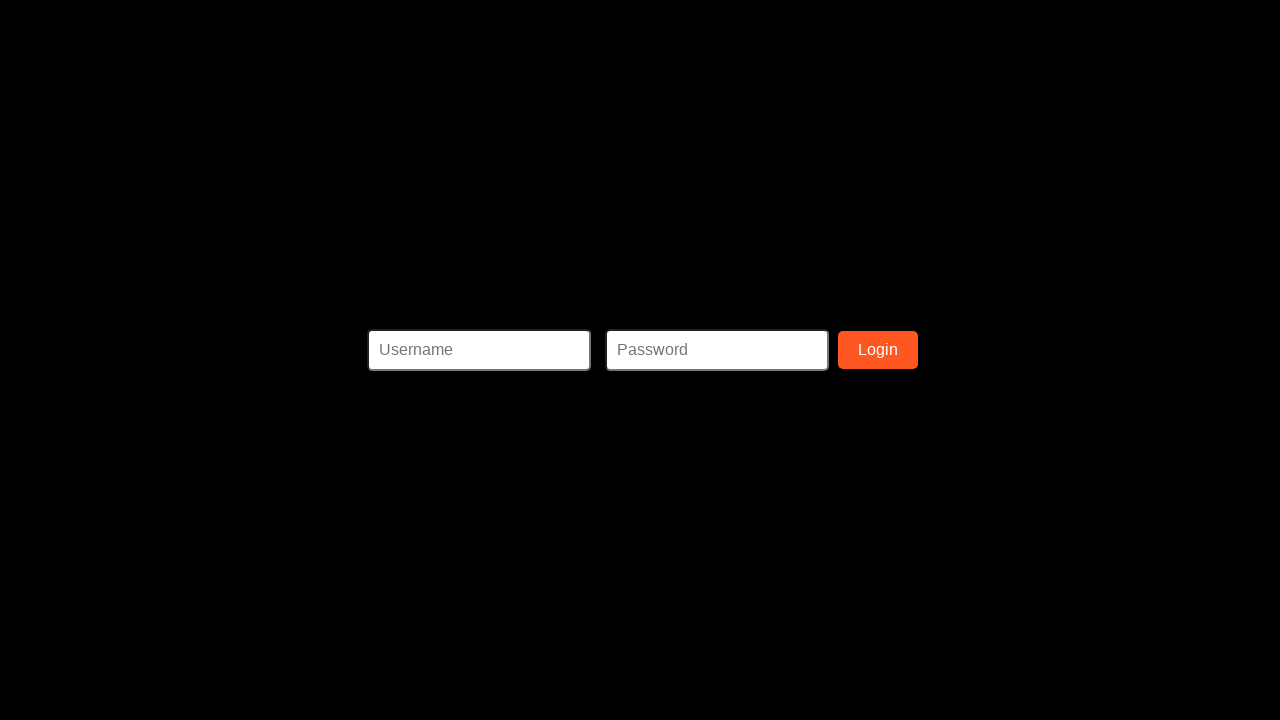

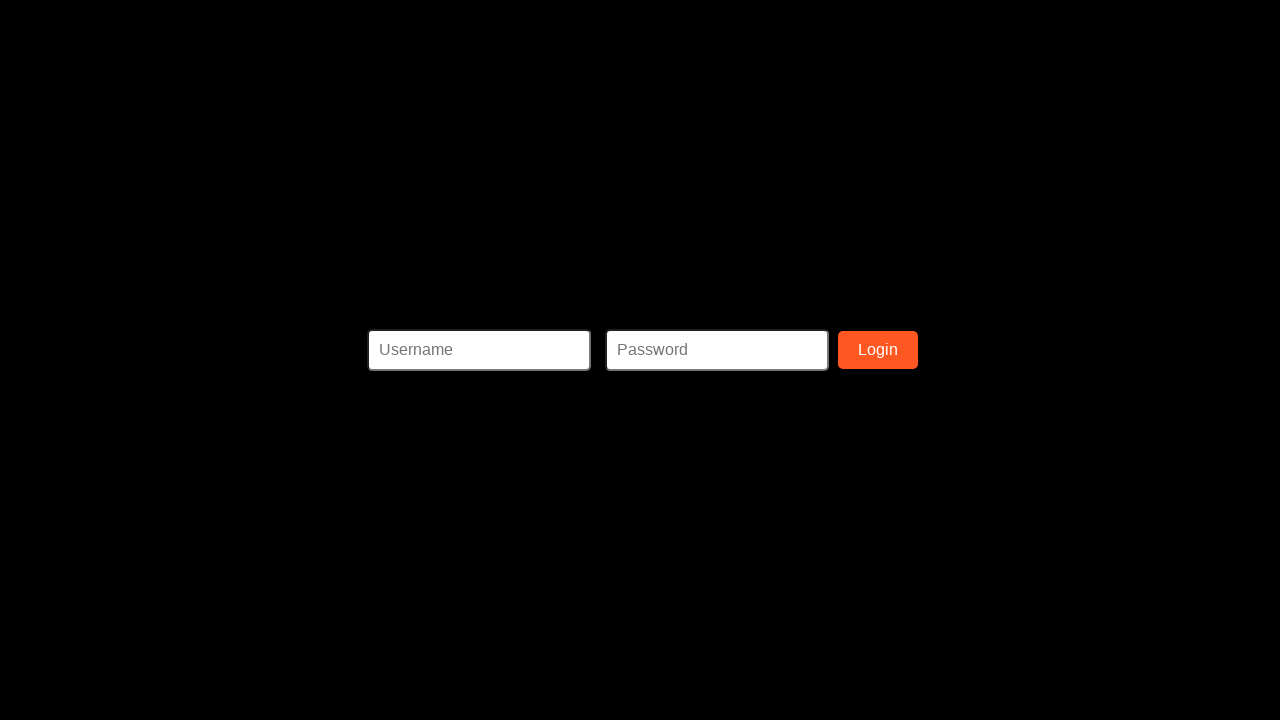